Tests a web form by entering text into a text box and clicking the submit button, then verifying a message appears

Starting URL: https://www.selenium.dev/selenium/web/web-form.html

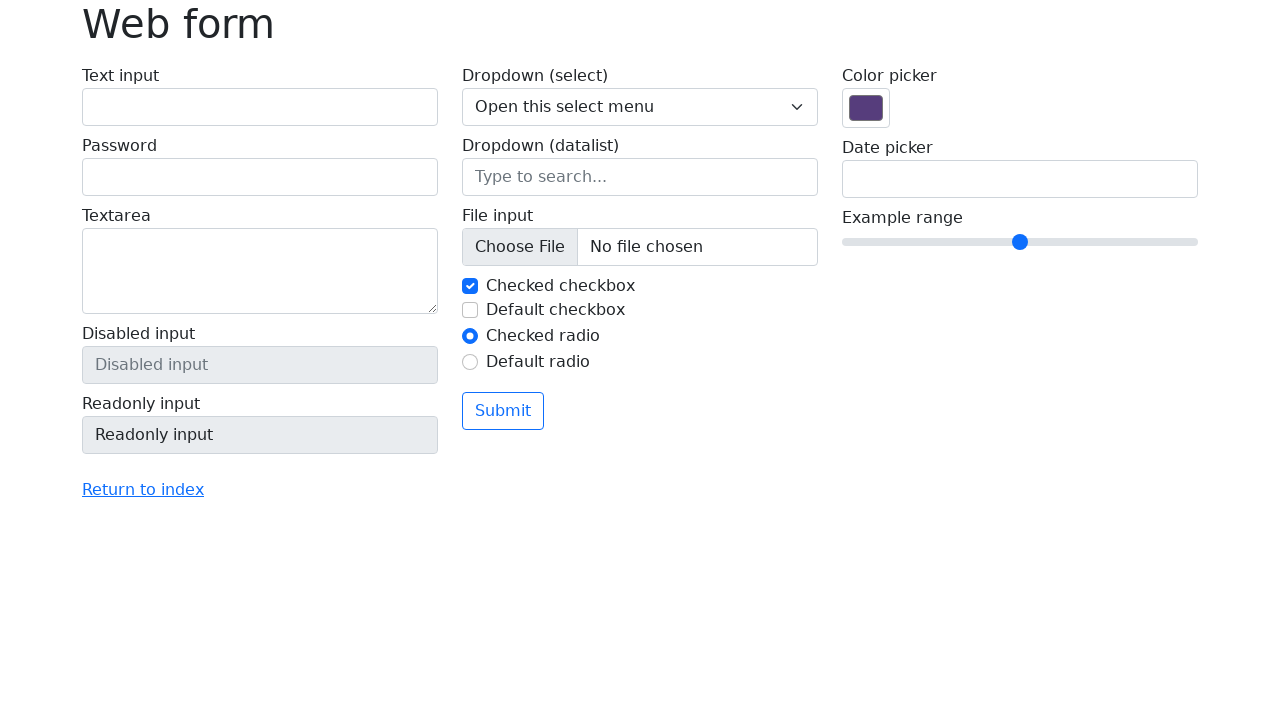

Filled text box with 'Selenium' on input[name='my-text']
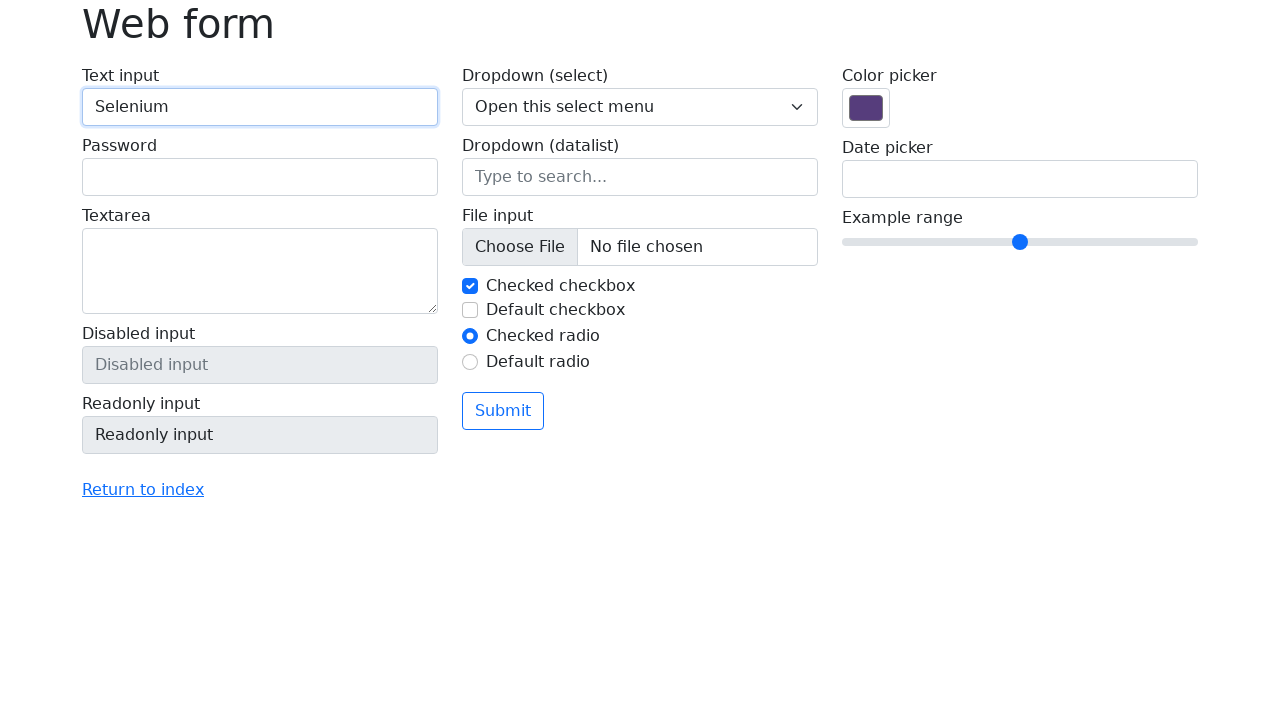

Clicked the submit button at (503, 411) on button
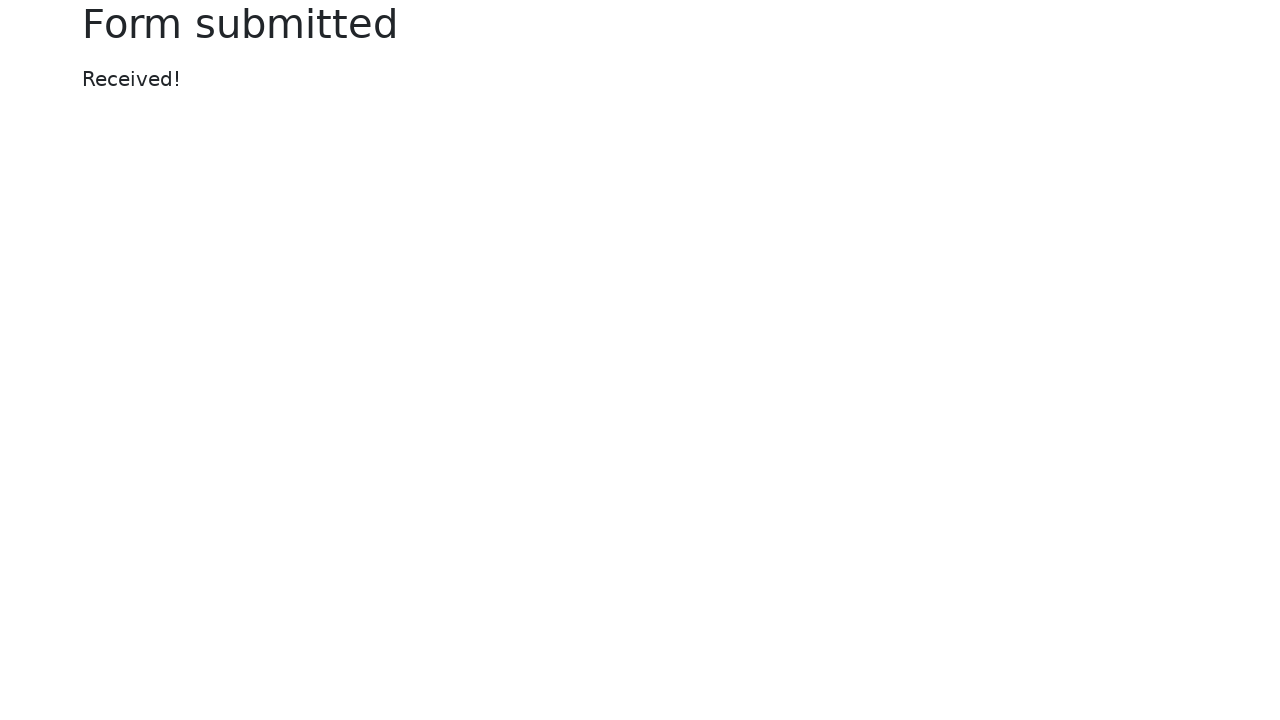

Verified success message appeared
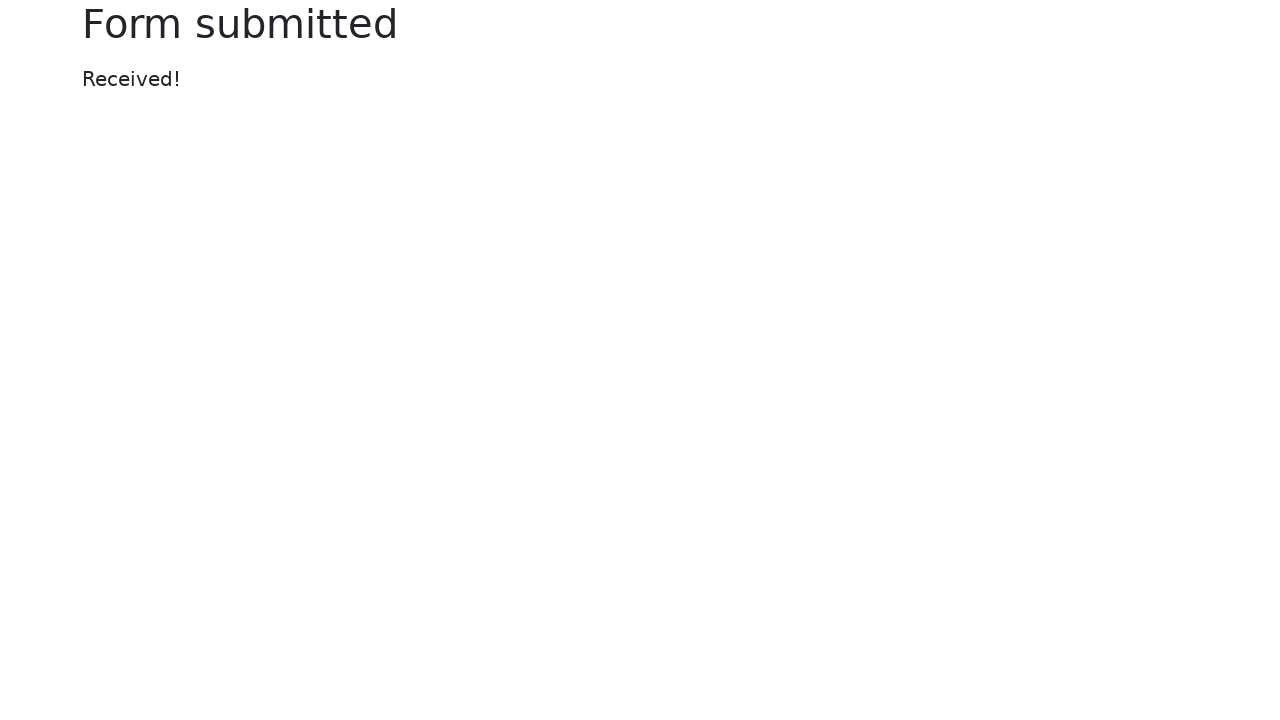

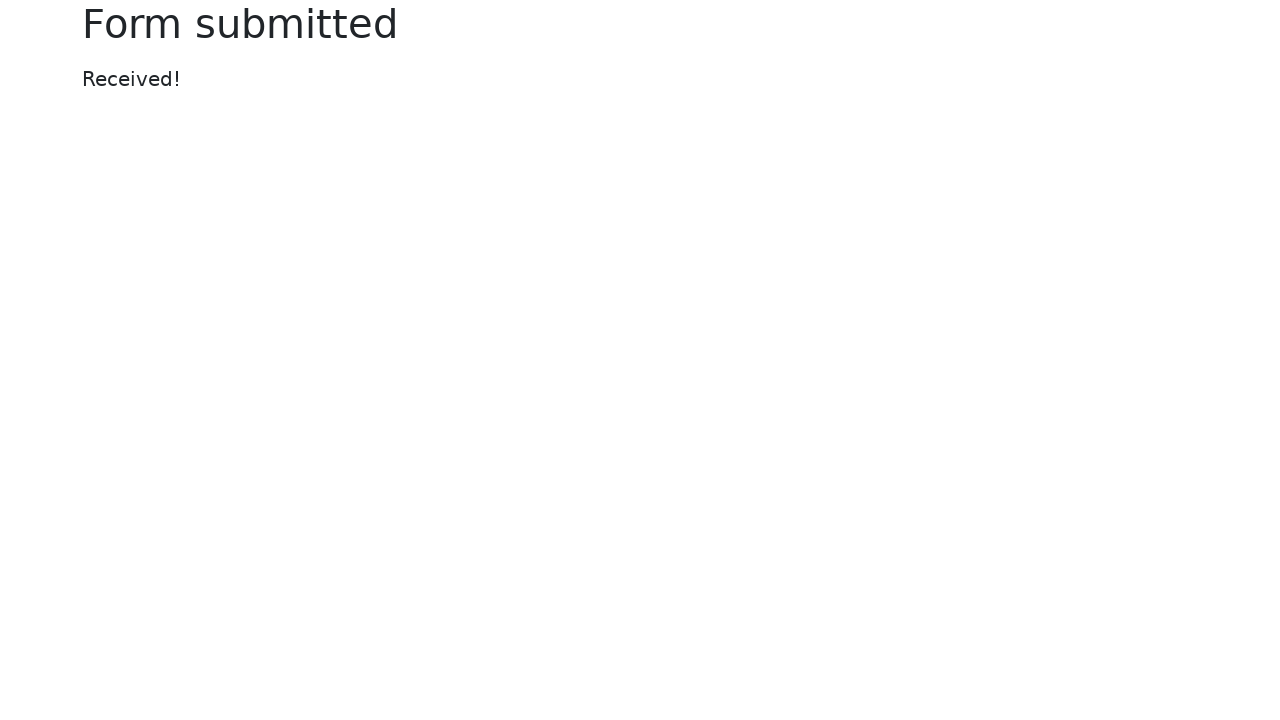